Tests autocomplete functionality by typing a partial country name and selecting from the dropdown suggestions using mouse click

Starting URL: https://rahulshettyacademy.com/AutomationPractice/

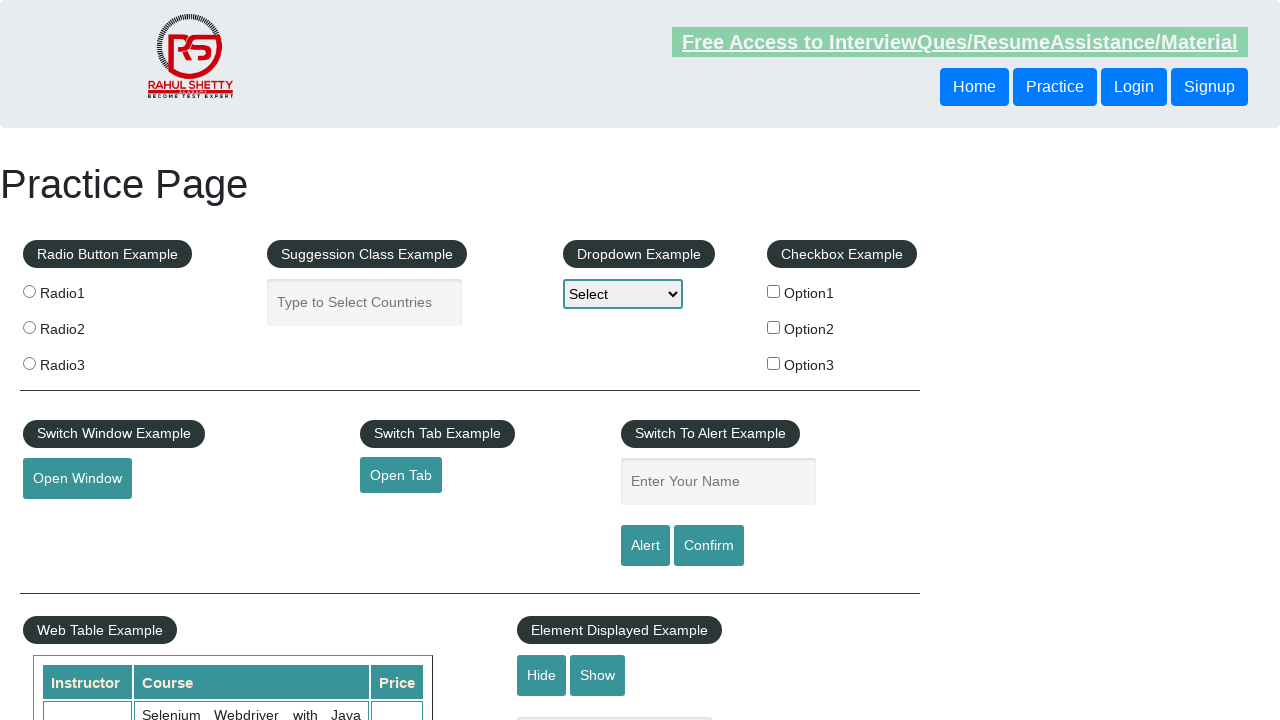

Typed 'ind' in autocomplete field to trigger suggestions on #autocomplete
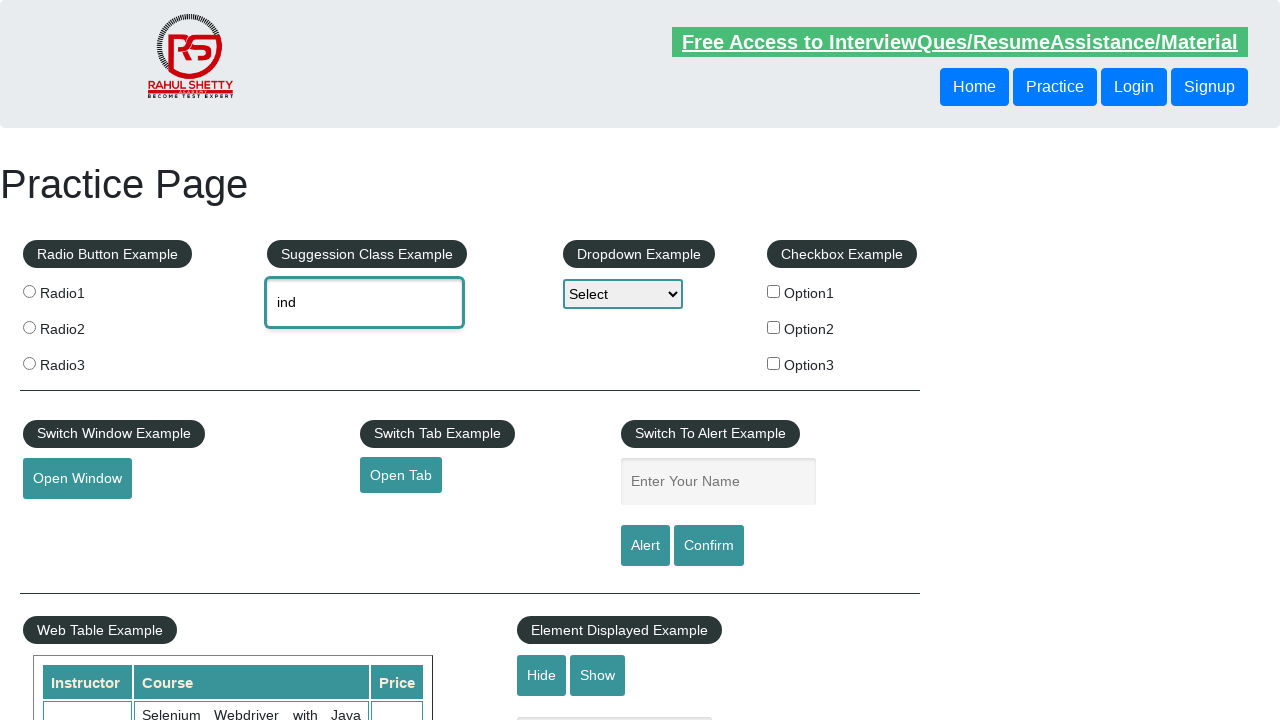

Autocomplete suggestions dropdown appeared
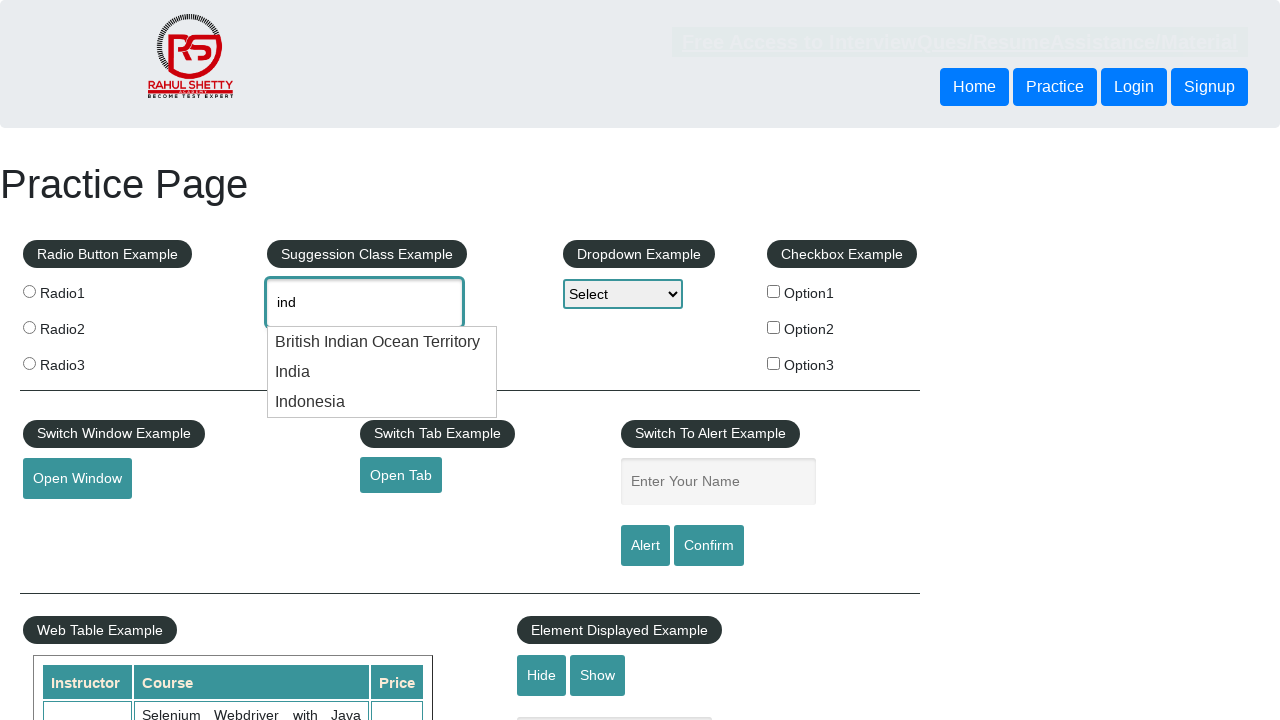

Clicked on 'India' option from autocomplete dropdown at (382, 372) on #ui-id-3
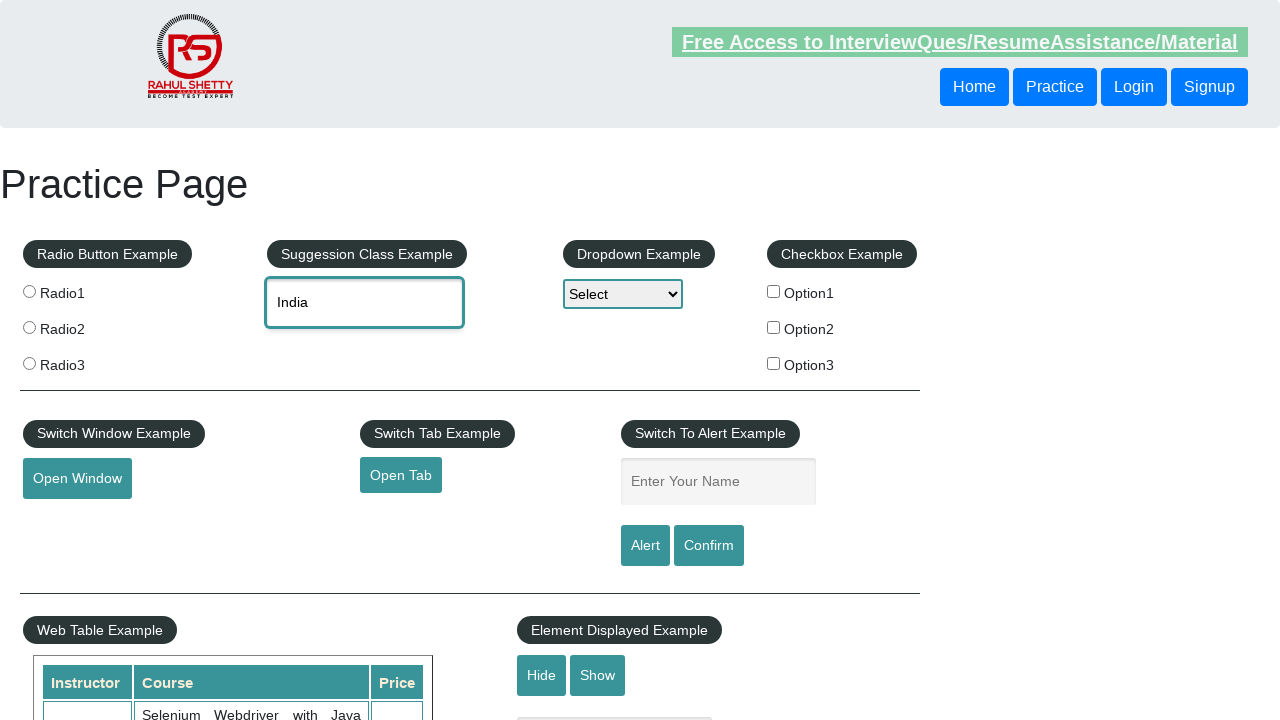

Verified that 'India' was successfully selected in autocomplete field
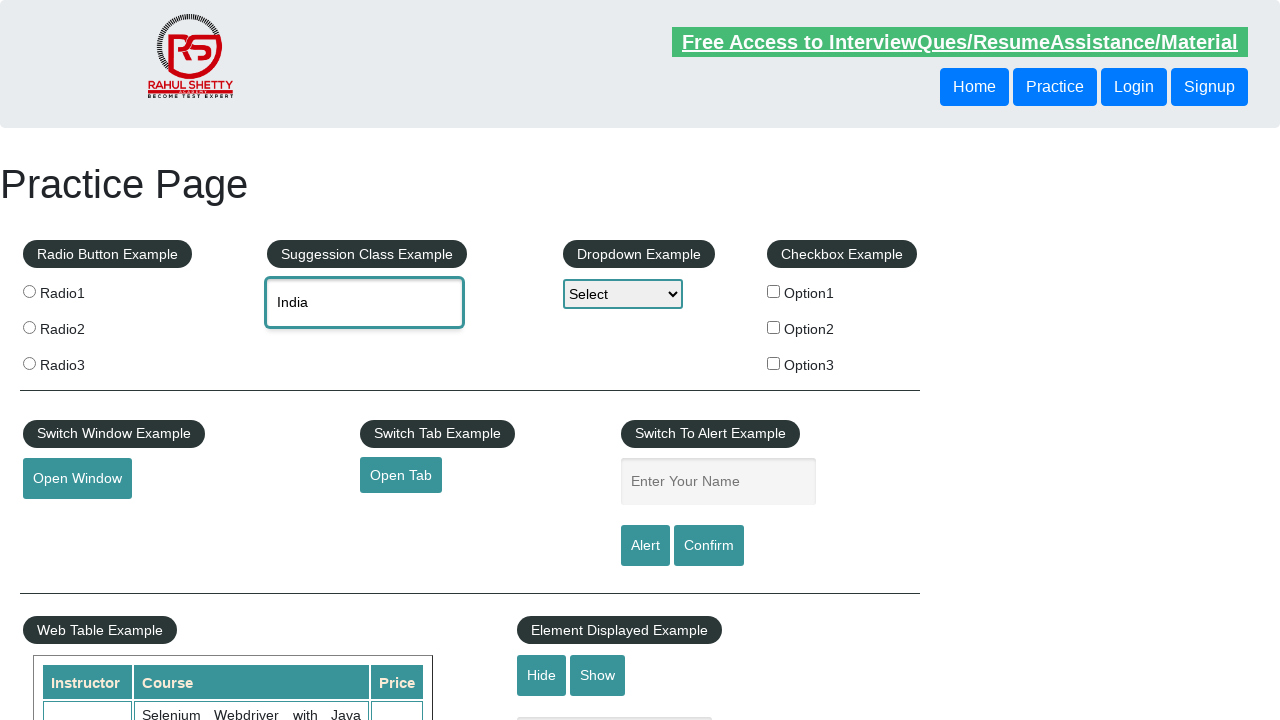

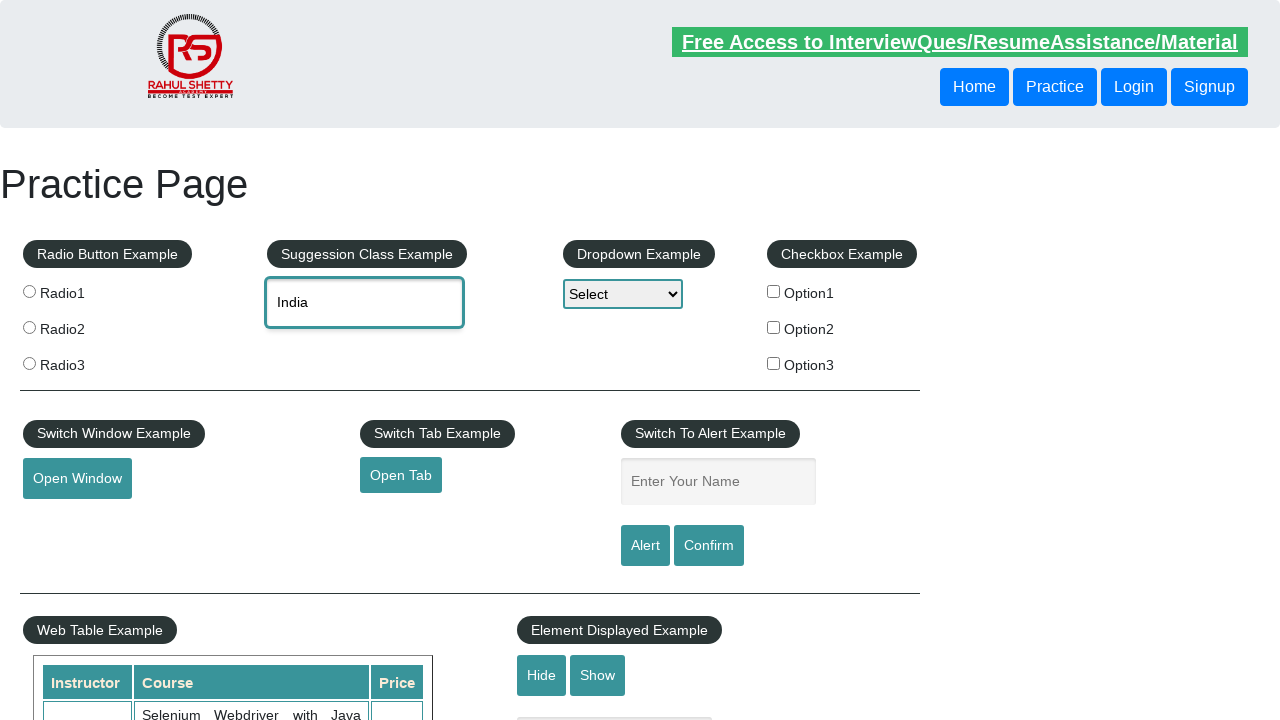